Tests window handling by clicking a button that opens multiple windows, then switches between windows and interacts with various alert types (simple, confirm, prompt) on the alert page

Starting URL: https://letcode.in/window

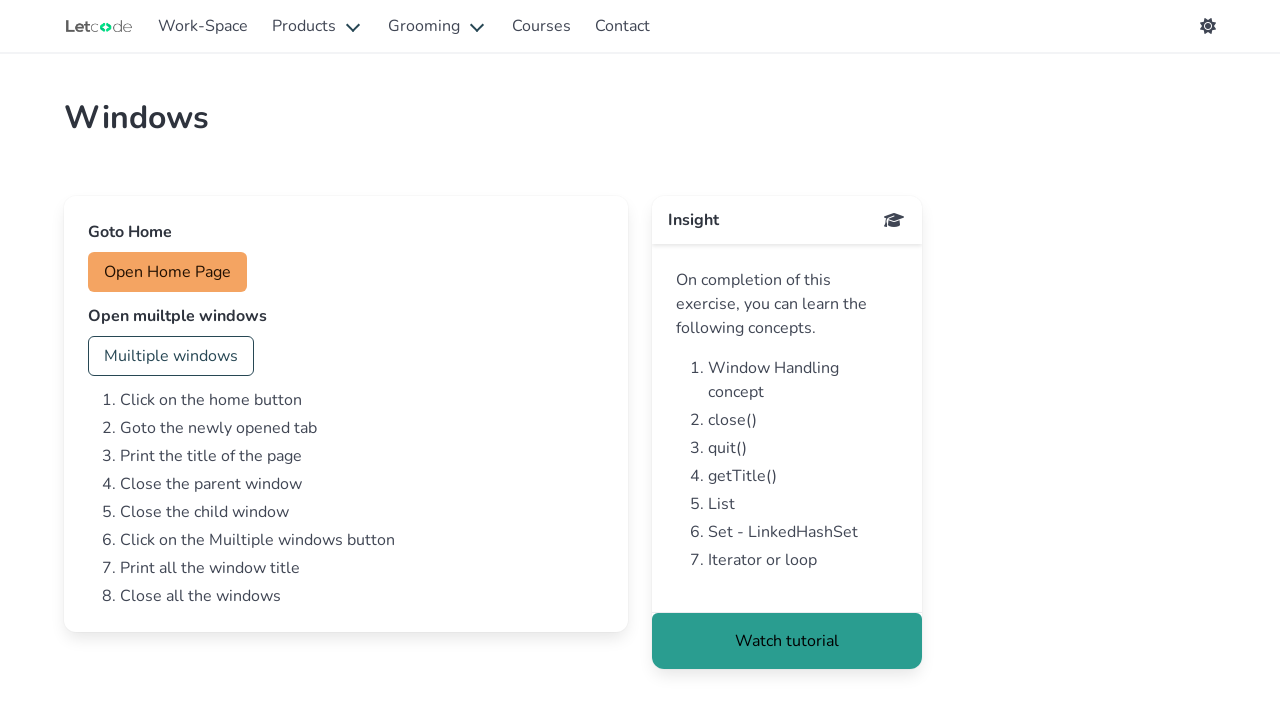

Clicked button to open multiple windows at (171, 356) on #multi
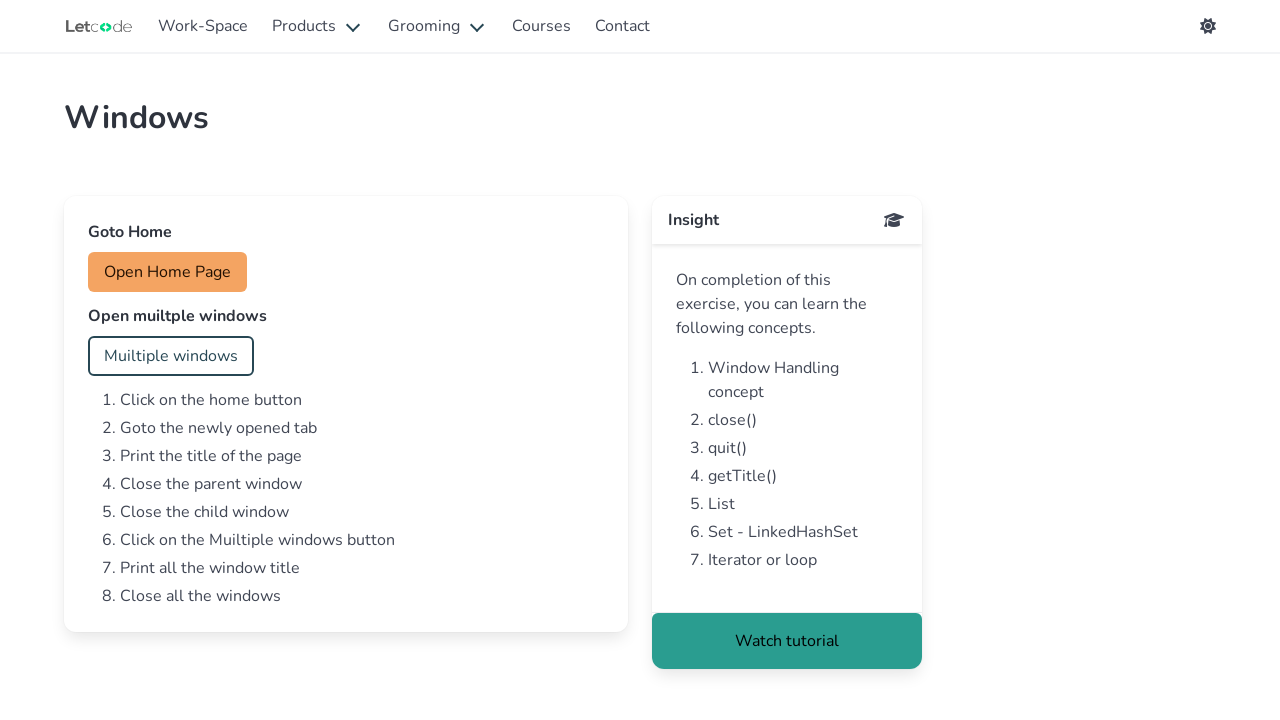

Waited for new windows to open
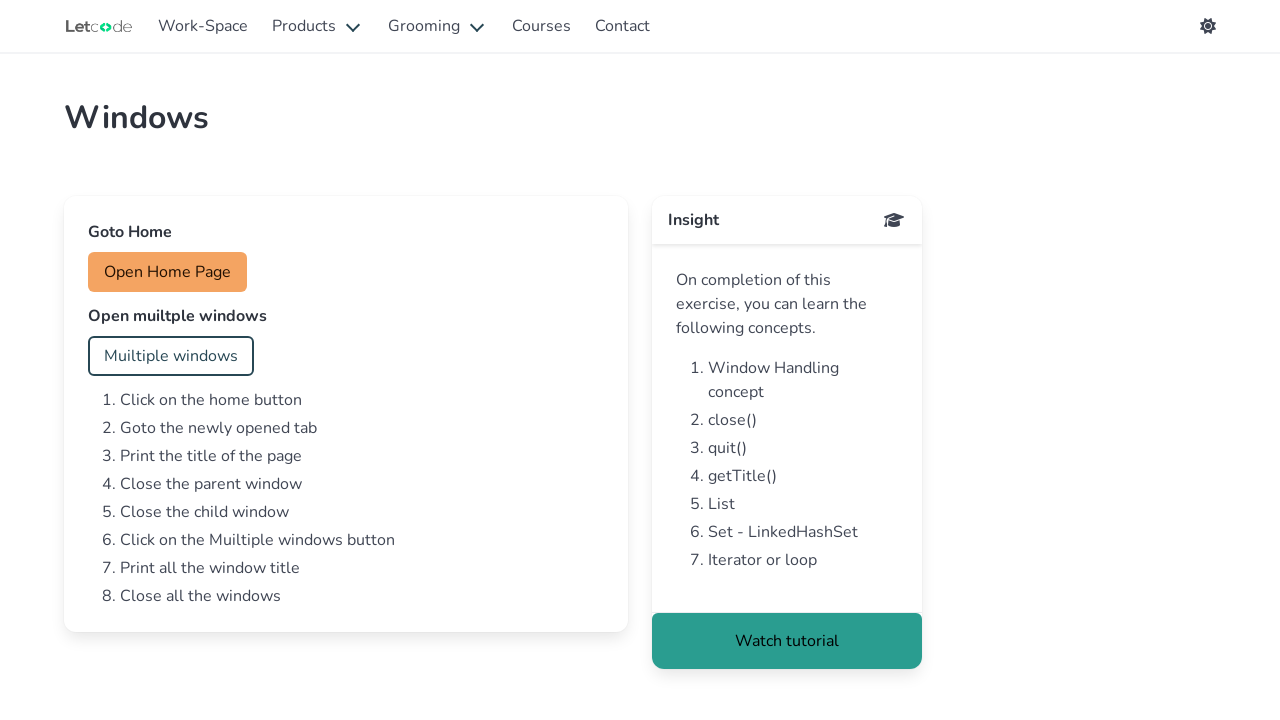

Retrieved all open pages/windows from context
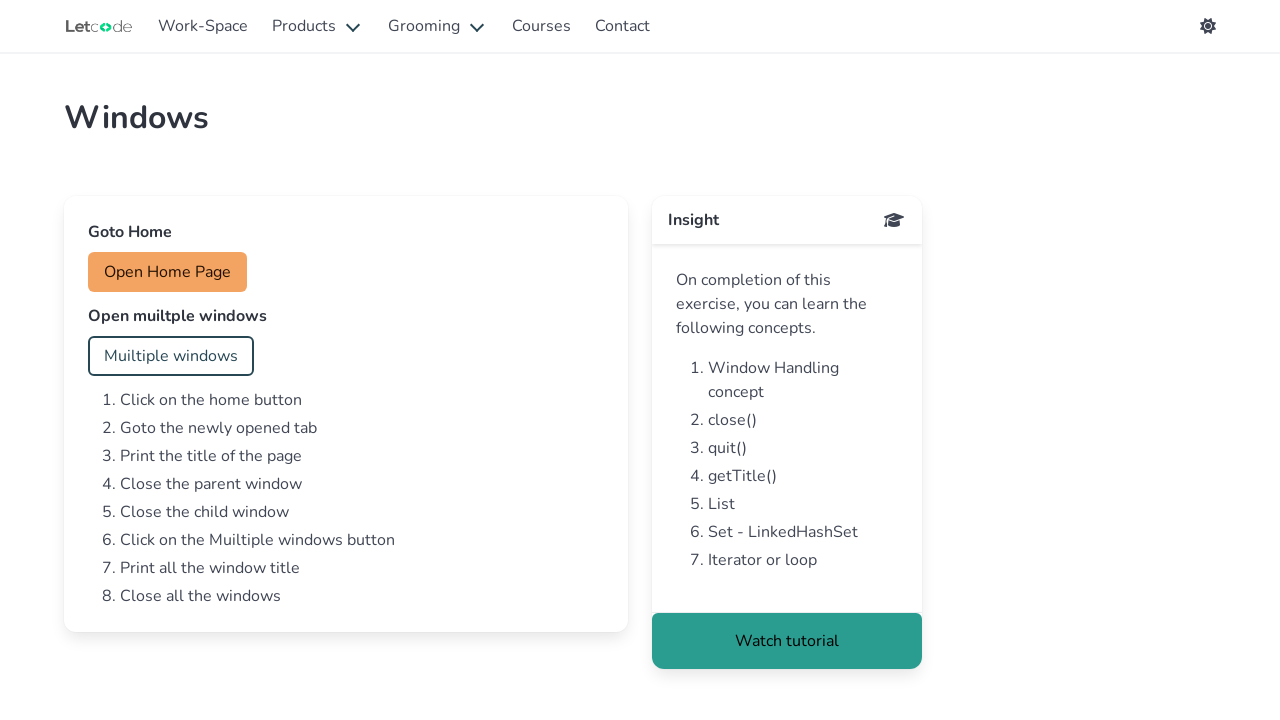

Retrieved URL from window: https://letcode.in/window
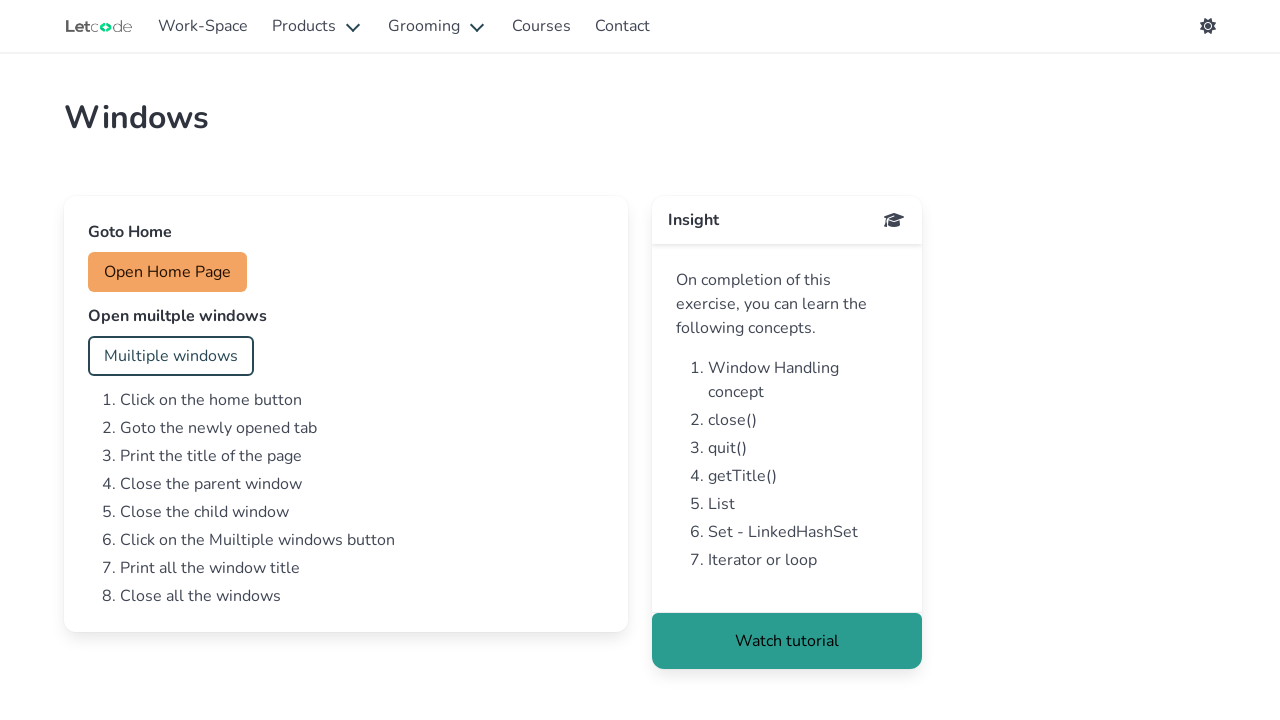

Retrieved URL from window: https://letcode.in/alert
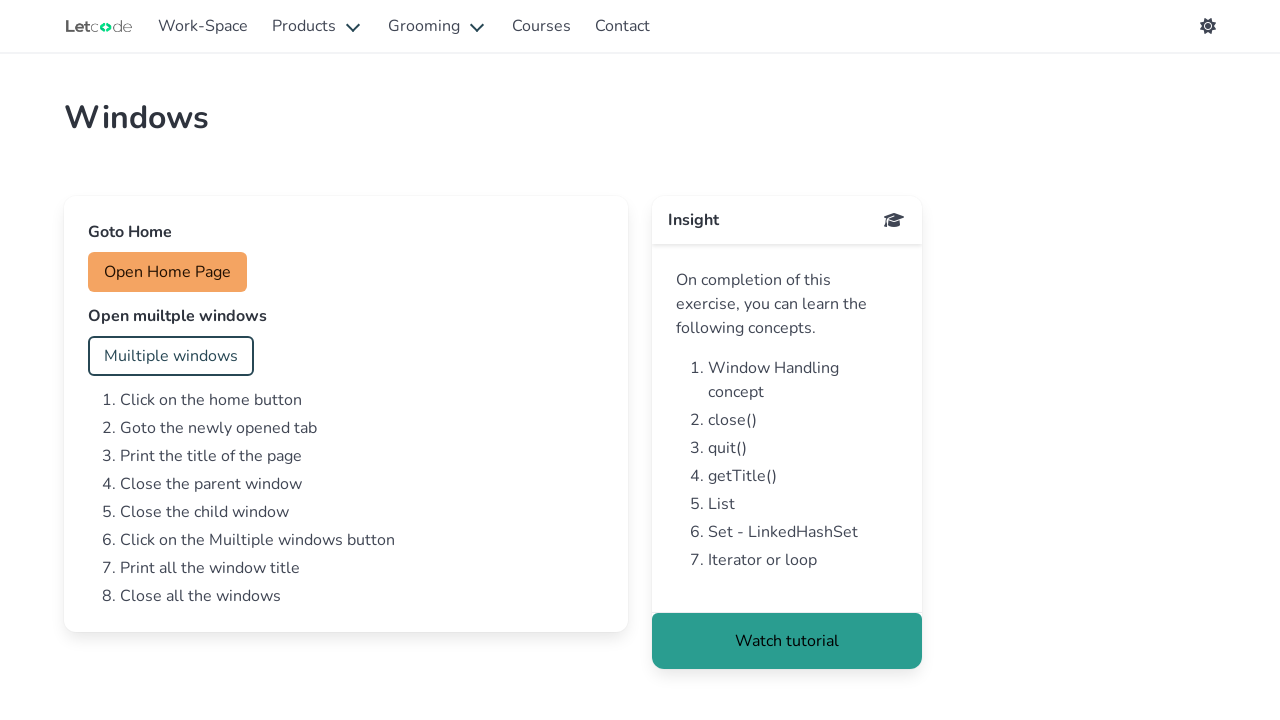

Brought alert window to front
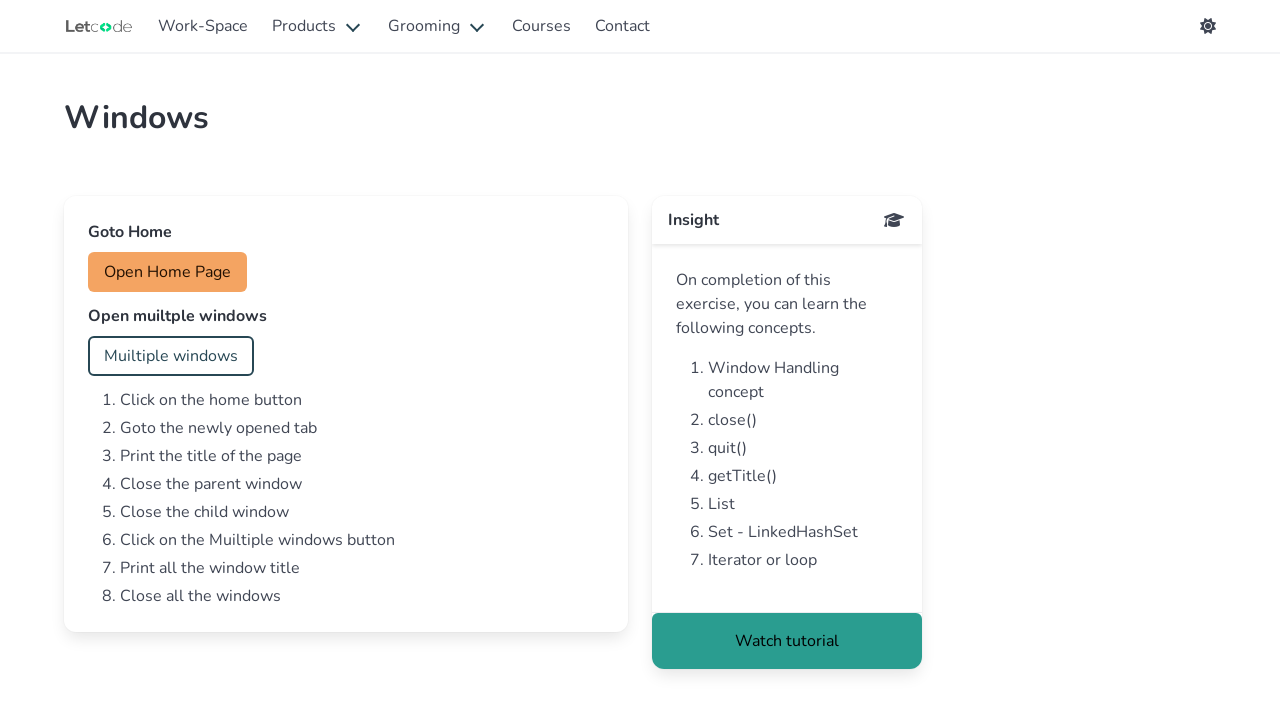

Clicked accept button for simple alert at (150, 272) on #accept
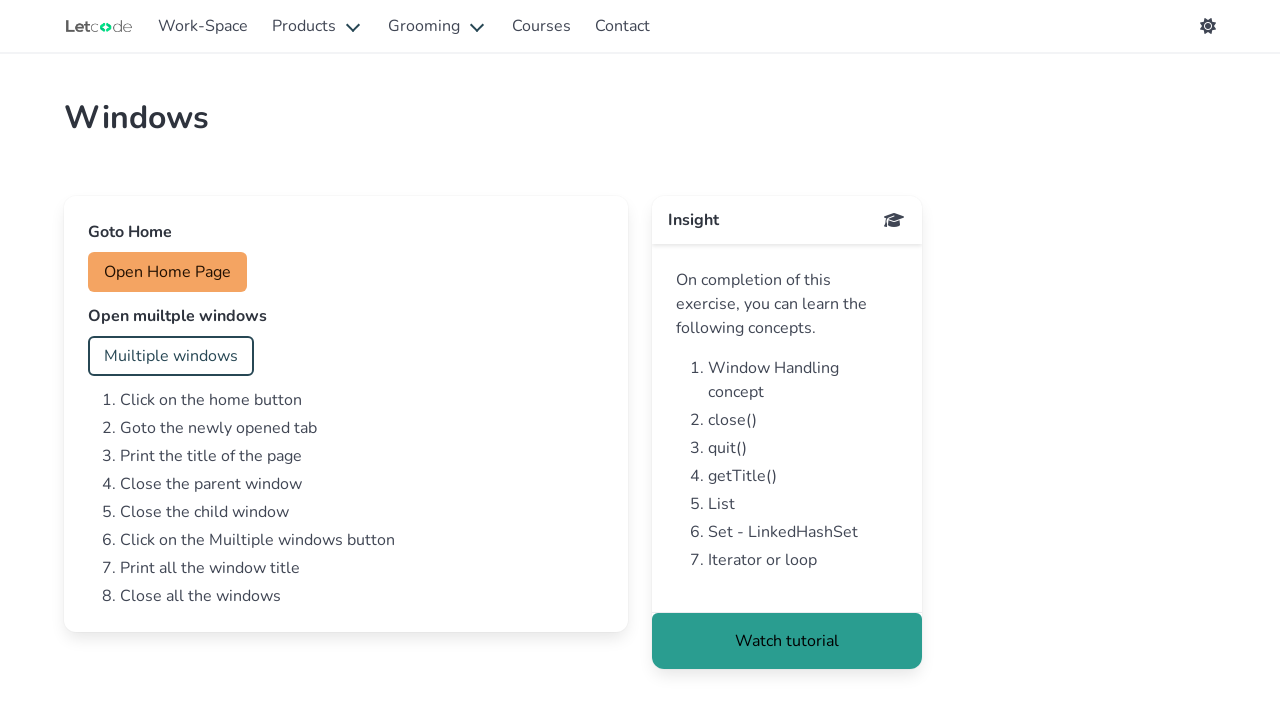

Set up dialog handler to accept simple alert
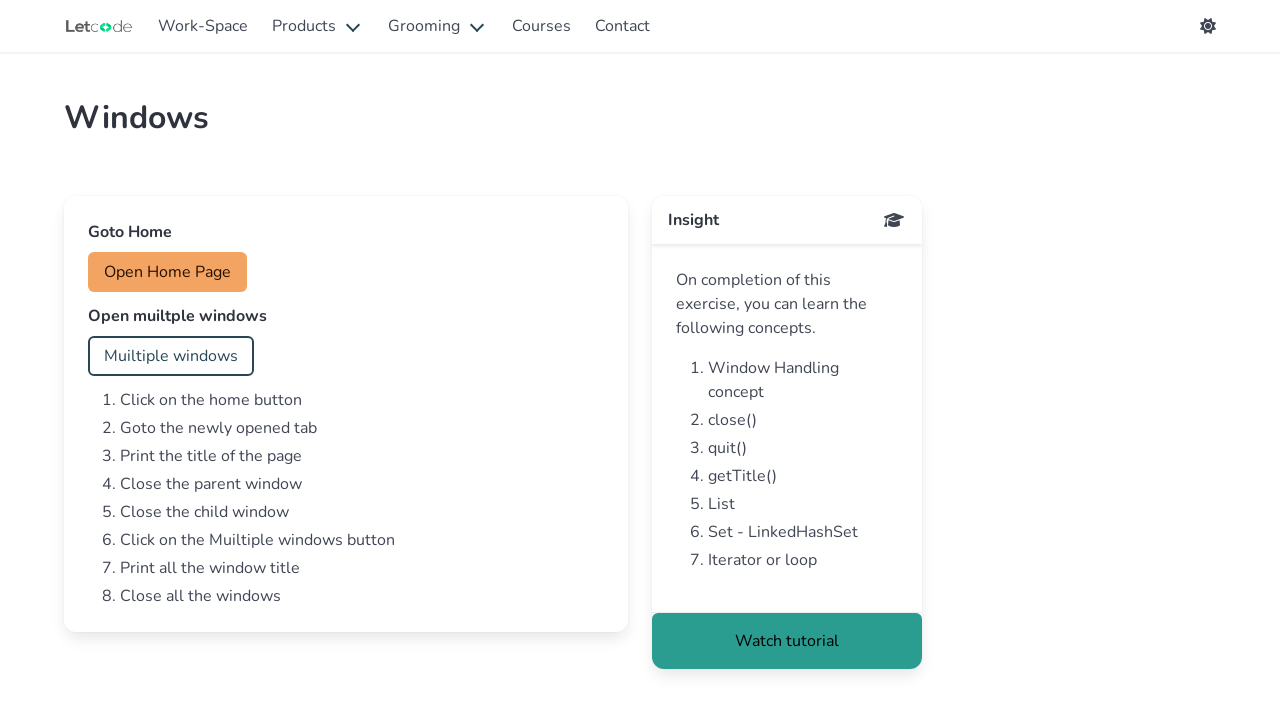

Waited for simple alert to be handled
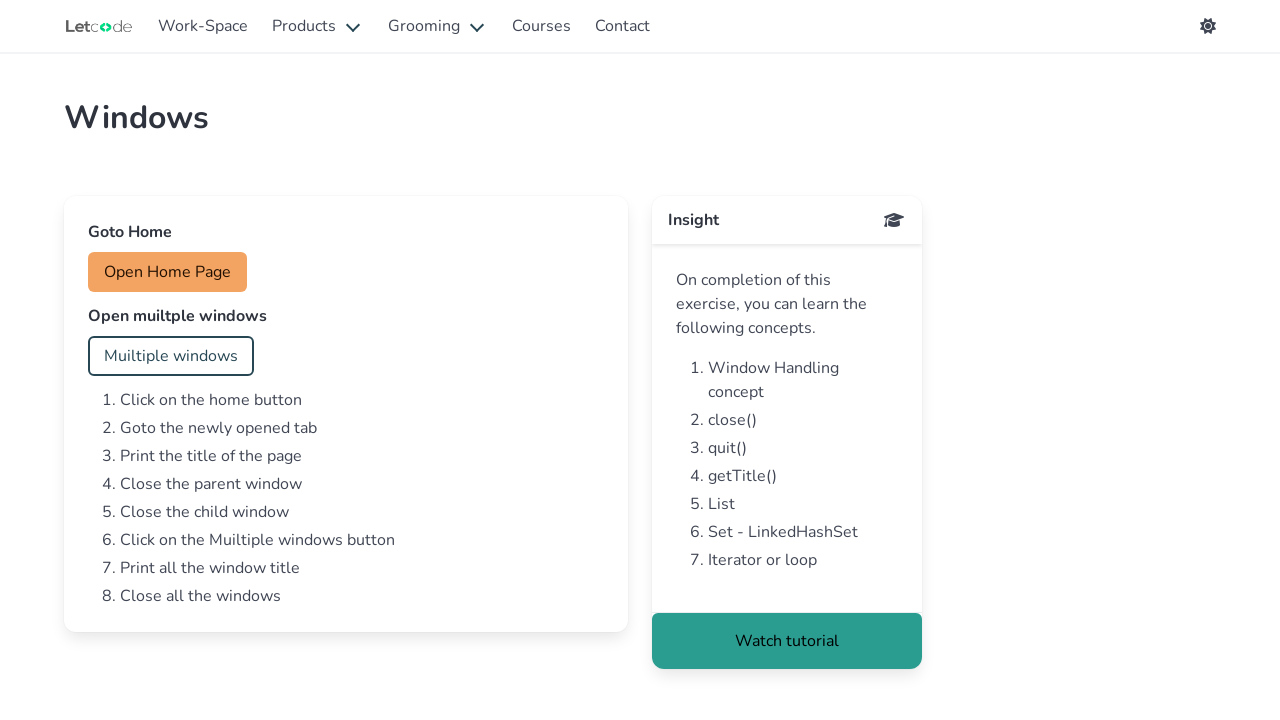

Clicked confirm button for confirm alert at (154, 356) on #confirm
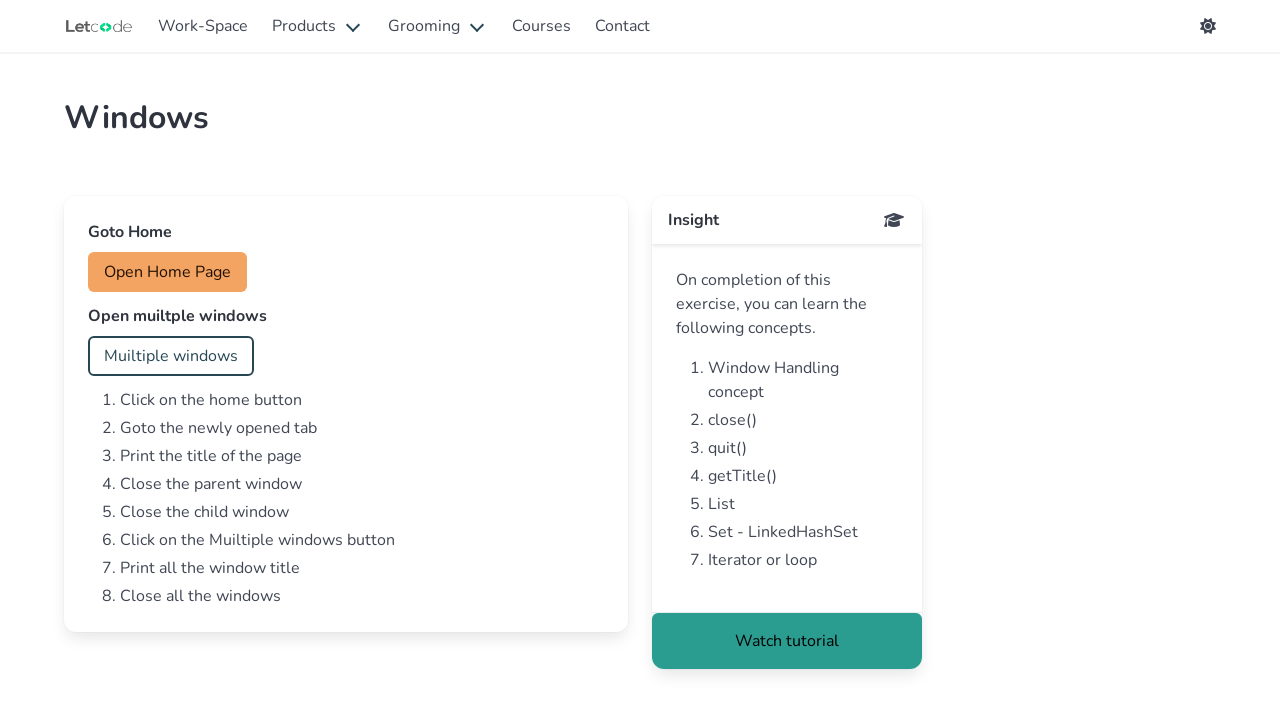

Waited for confirm alert to be processed
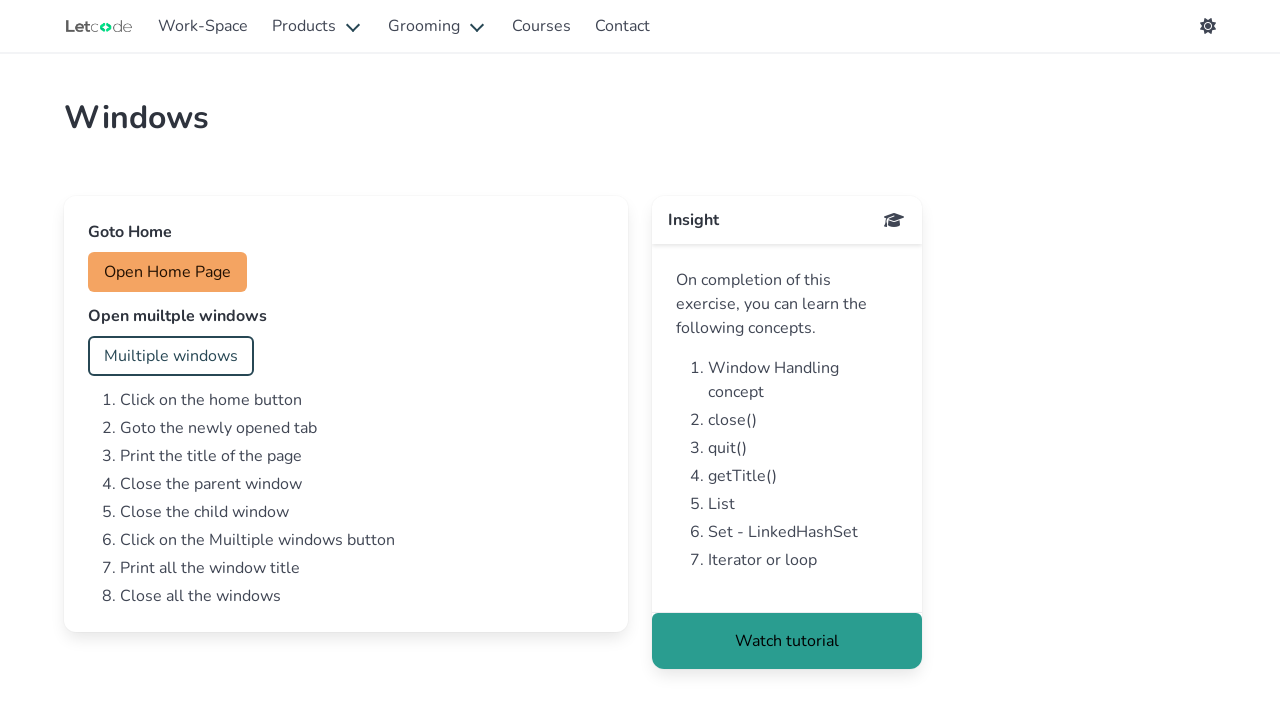

Set up dialog handler for prompt alert with text 'testing123'
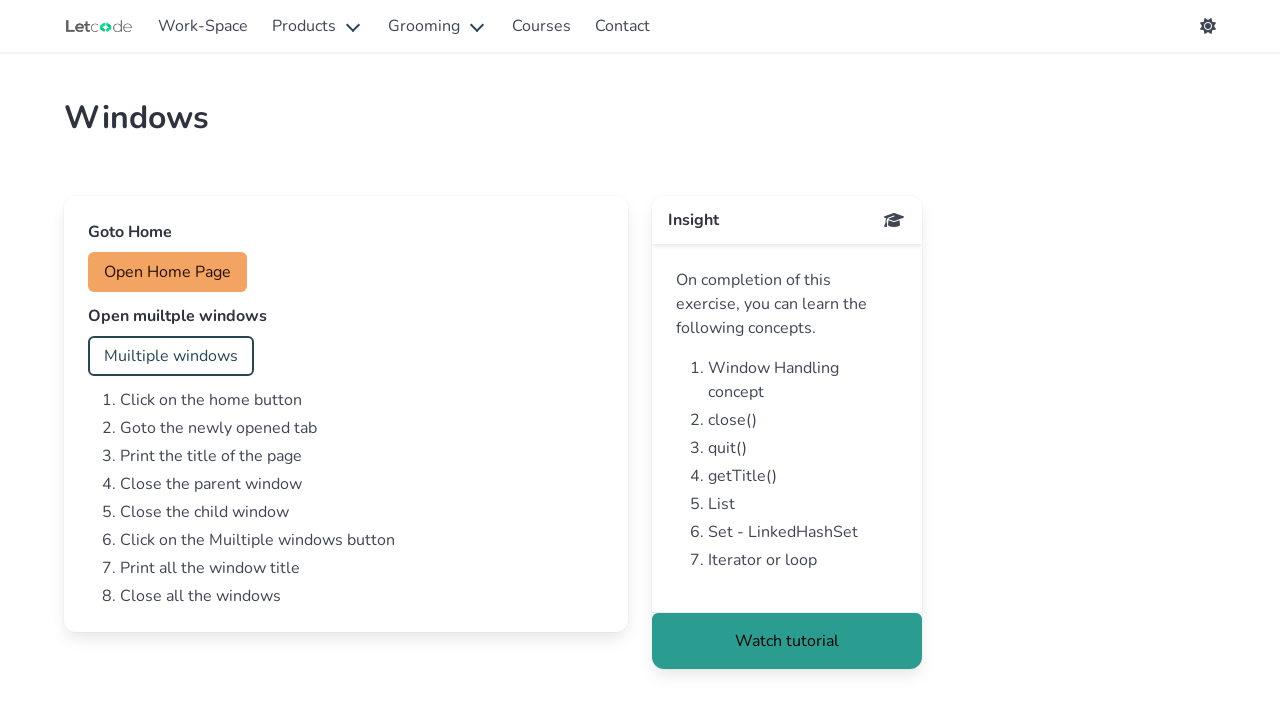

Clicked prompt button to trigger prompt alert at (152, 440) on #prompt
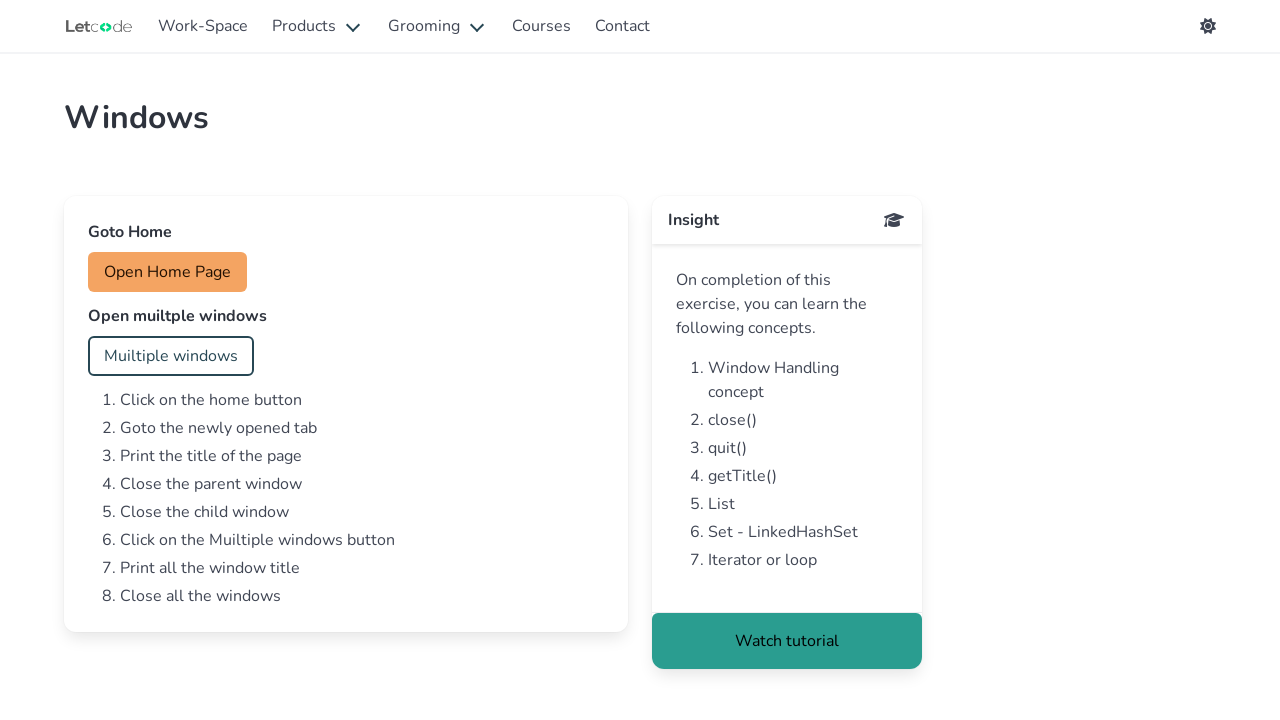

Waited for prompt alert to be handled
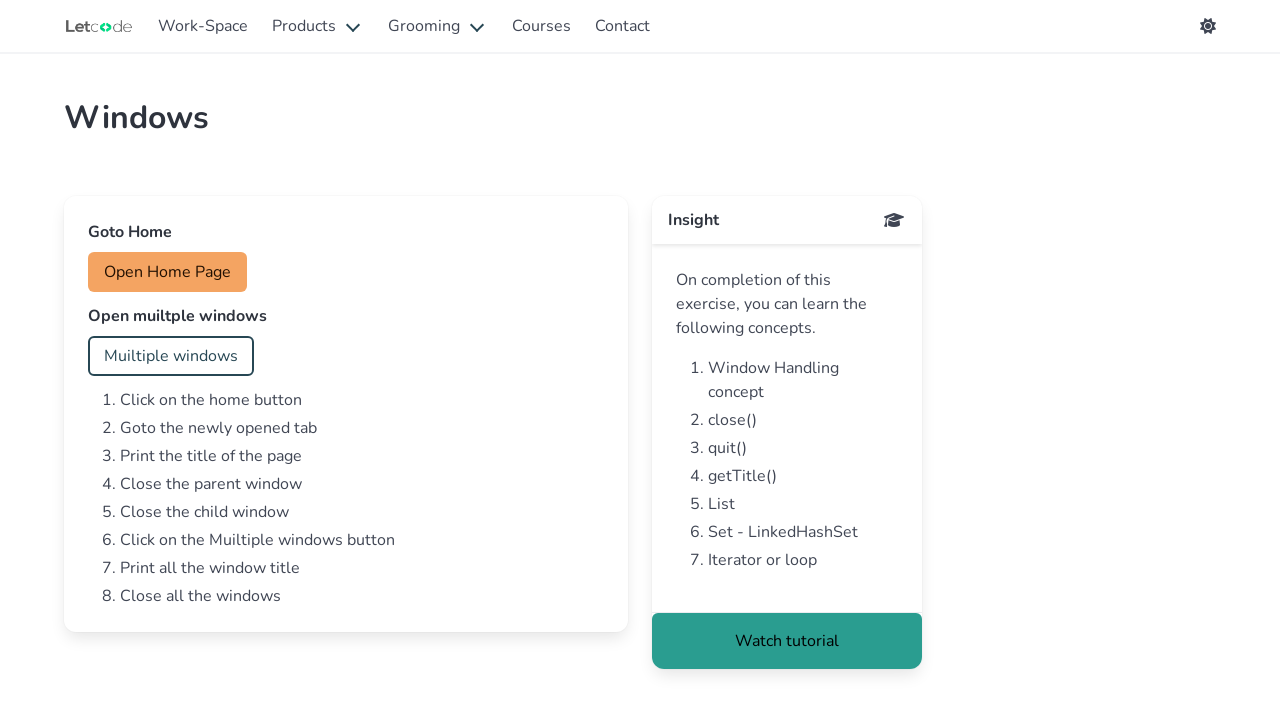

Retrieved URL from window: https://letcode.in/dropdowns
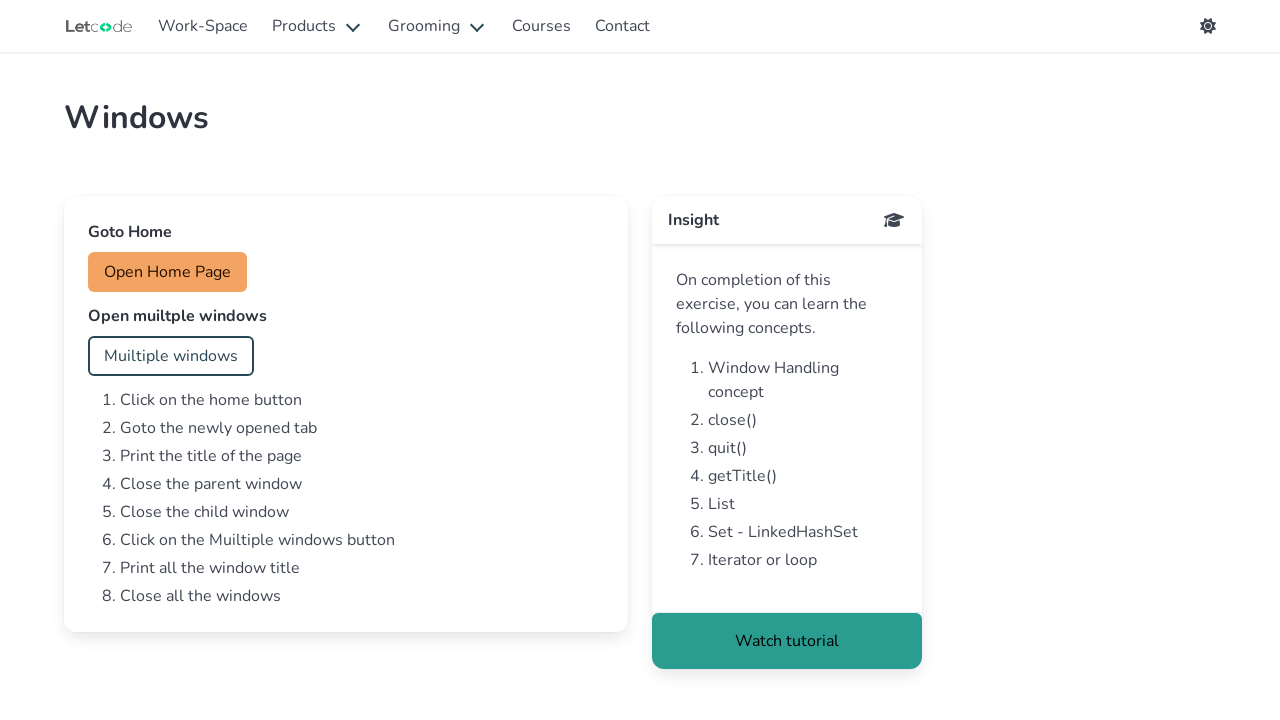

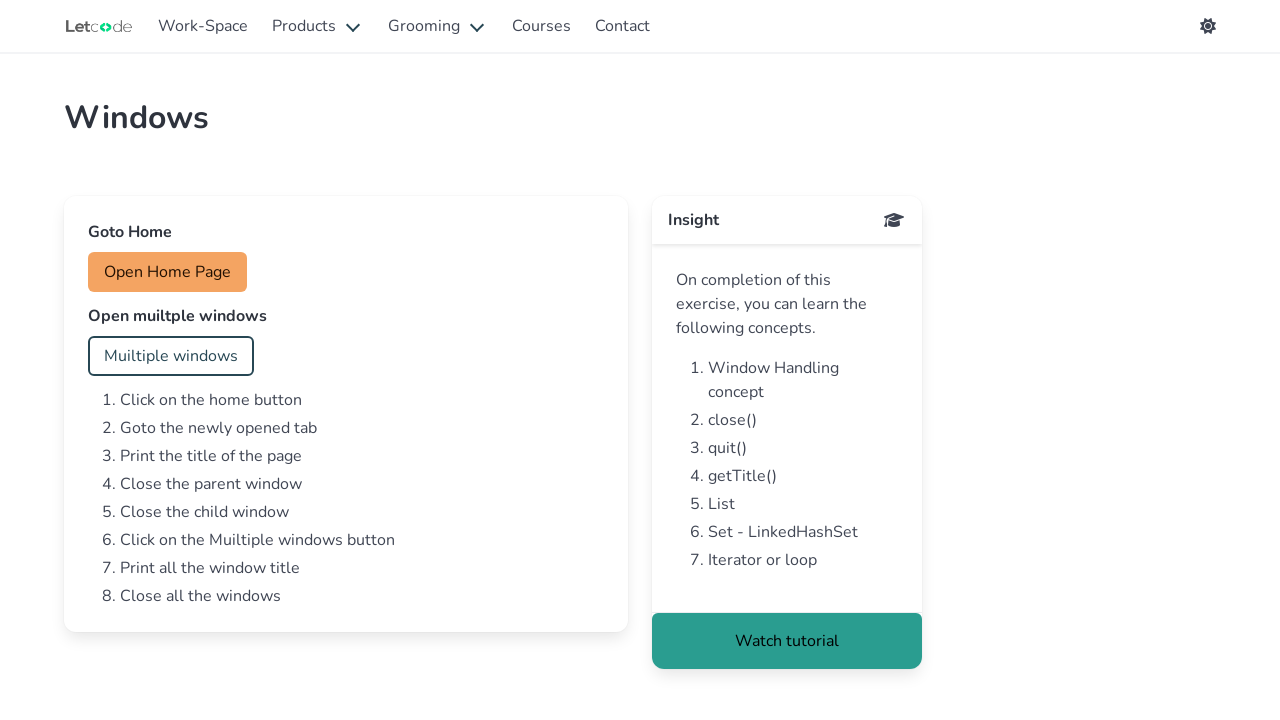